Tests file upload functionality by uploading a file through a file input and verifying the upload success message

Starting URL: https://practice.cydeo.com/upload

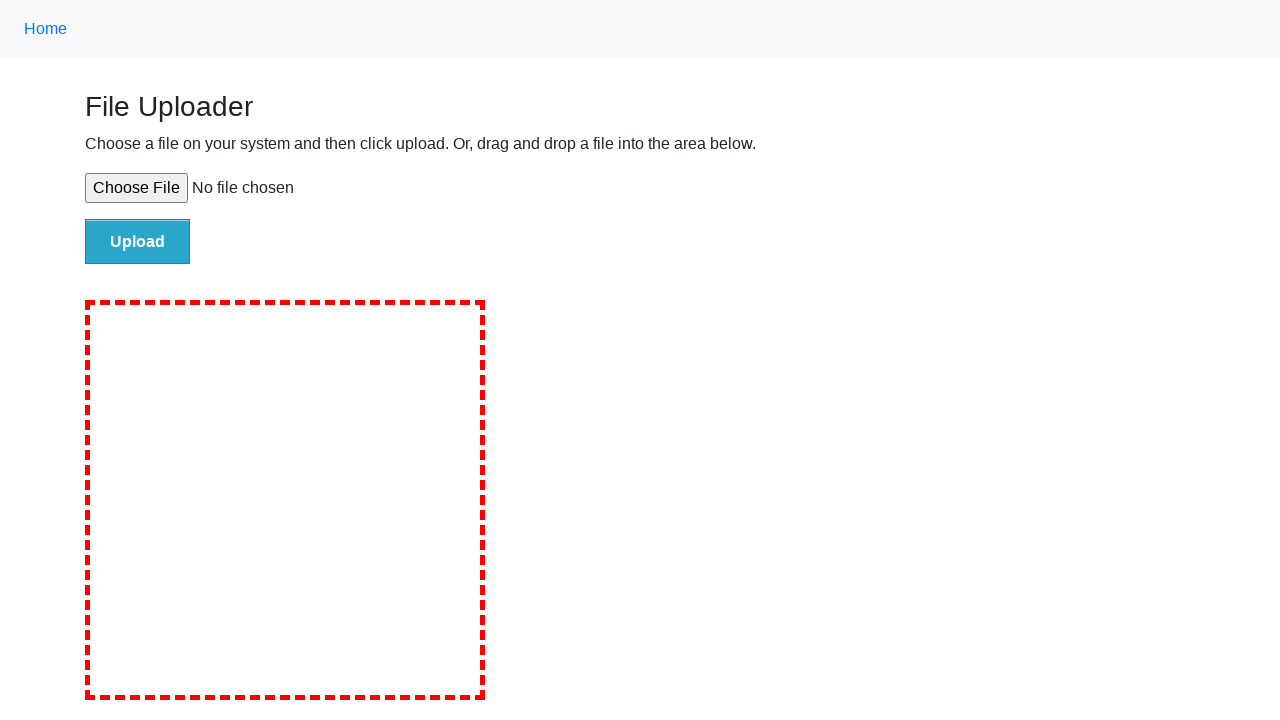

Created temporary test file 'TestUpload.txt'
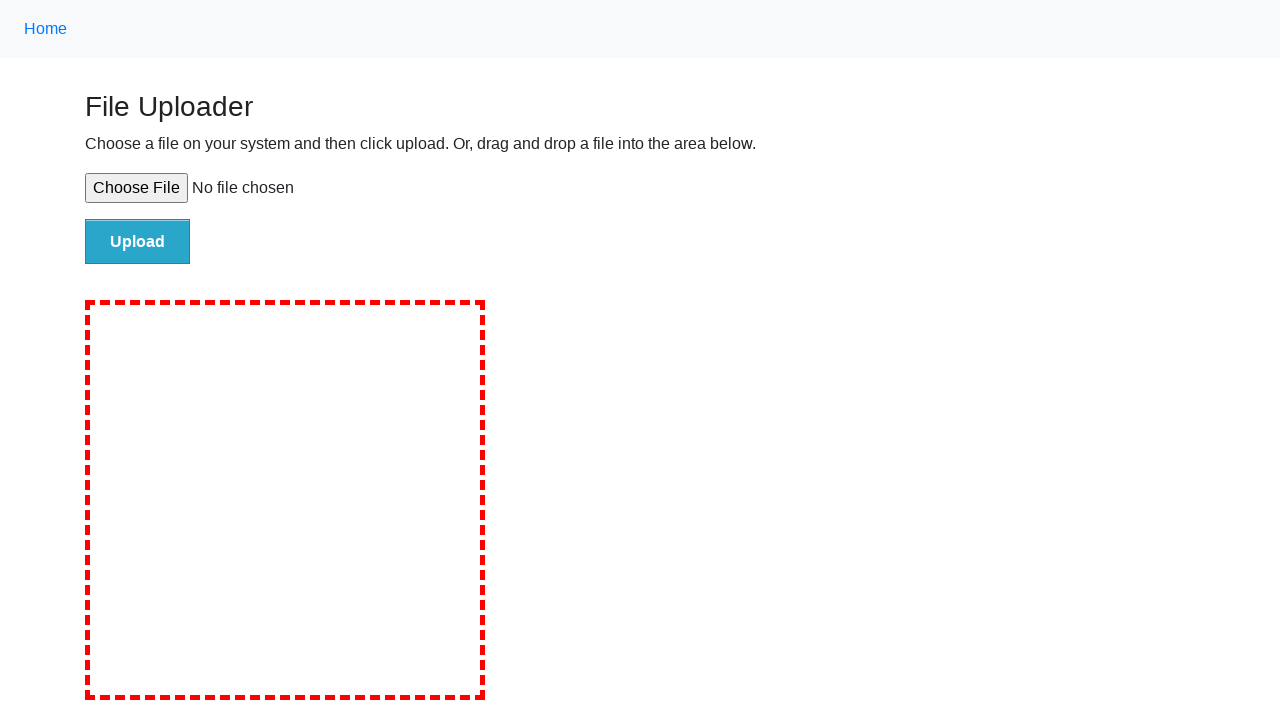

Selected test file for upload via file input
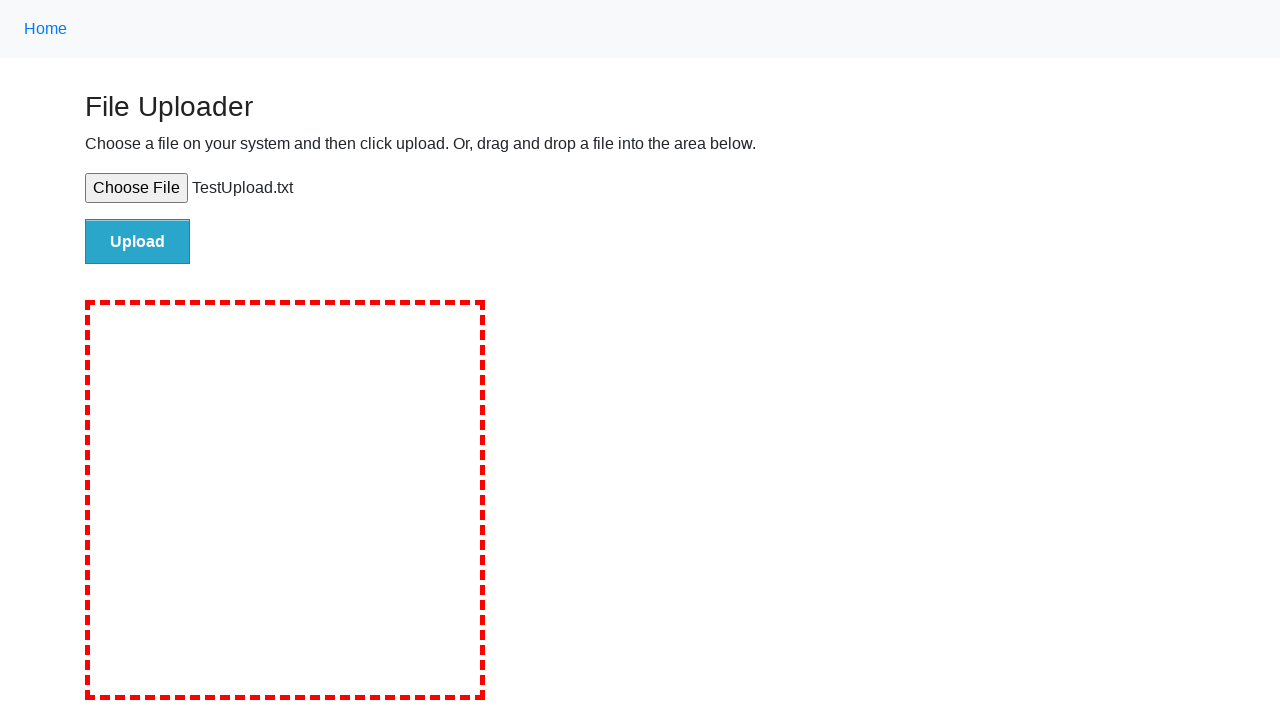

Clicked file submit button to upload at (138, 241) on xpath=//input[@id='file-submit']
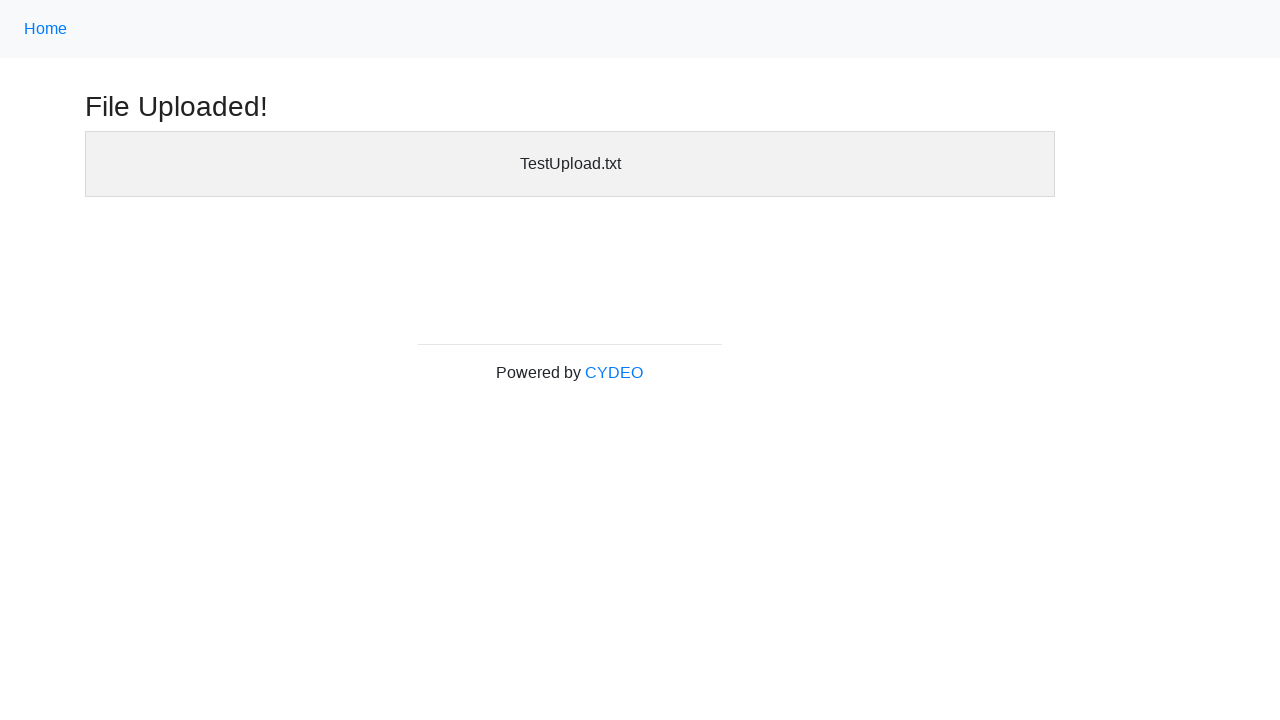

Verified upload success message 'File Uploaded!' is displayed
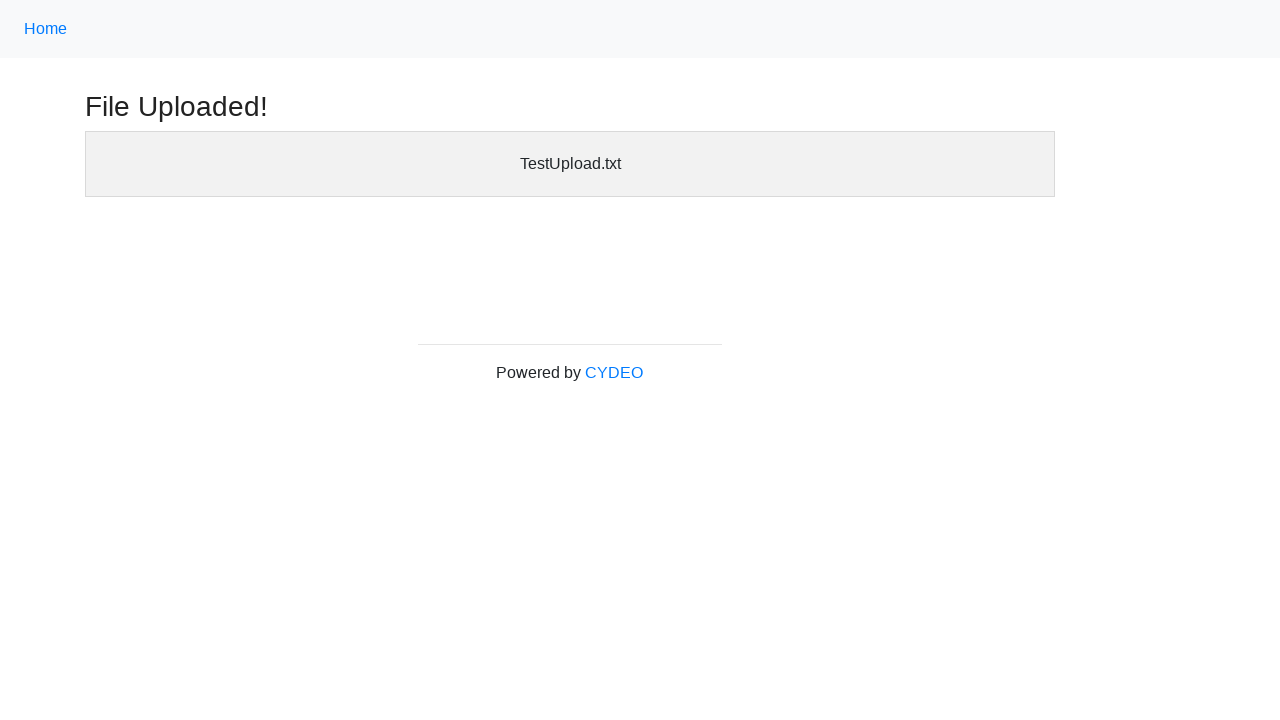

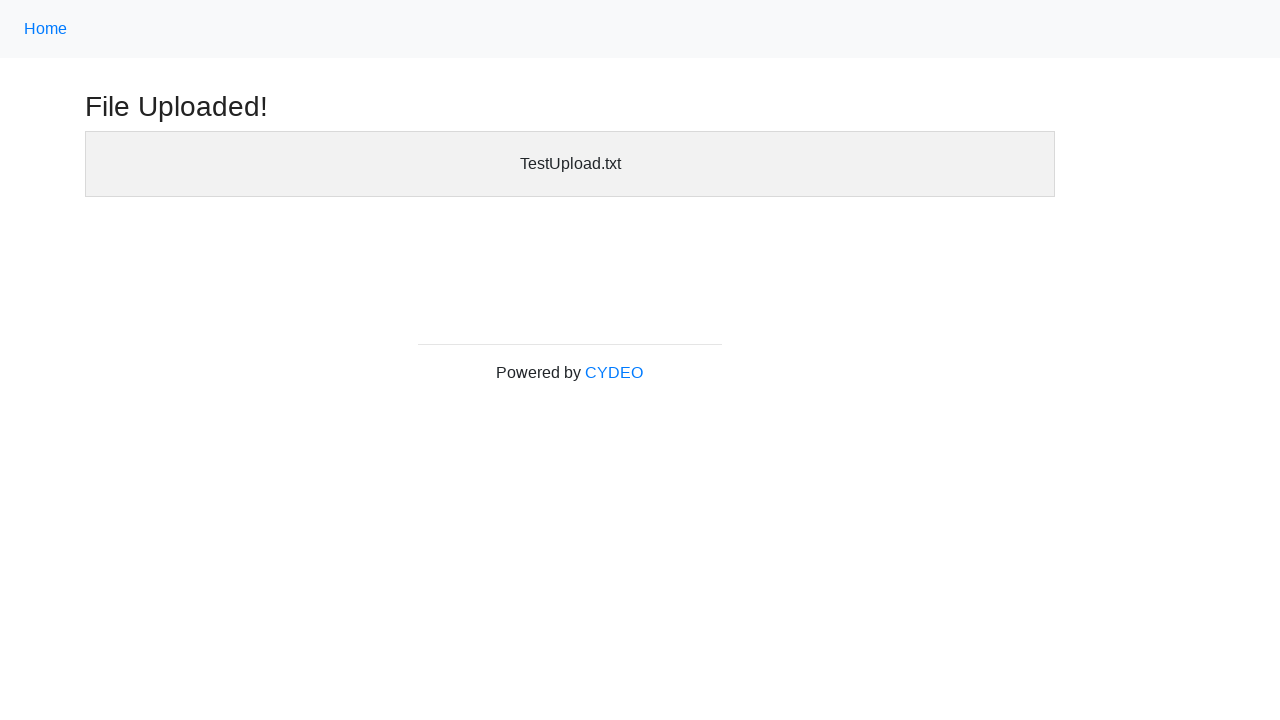